Tests interaction with elements inside an iframe and then with elements outside the iframe on a practice page

Starting URL: https://www.letskodeit.com/practice

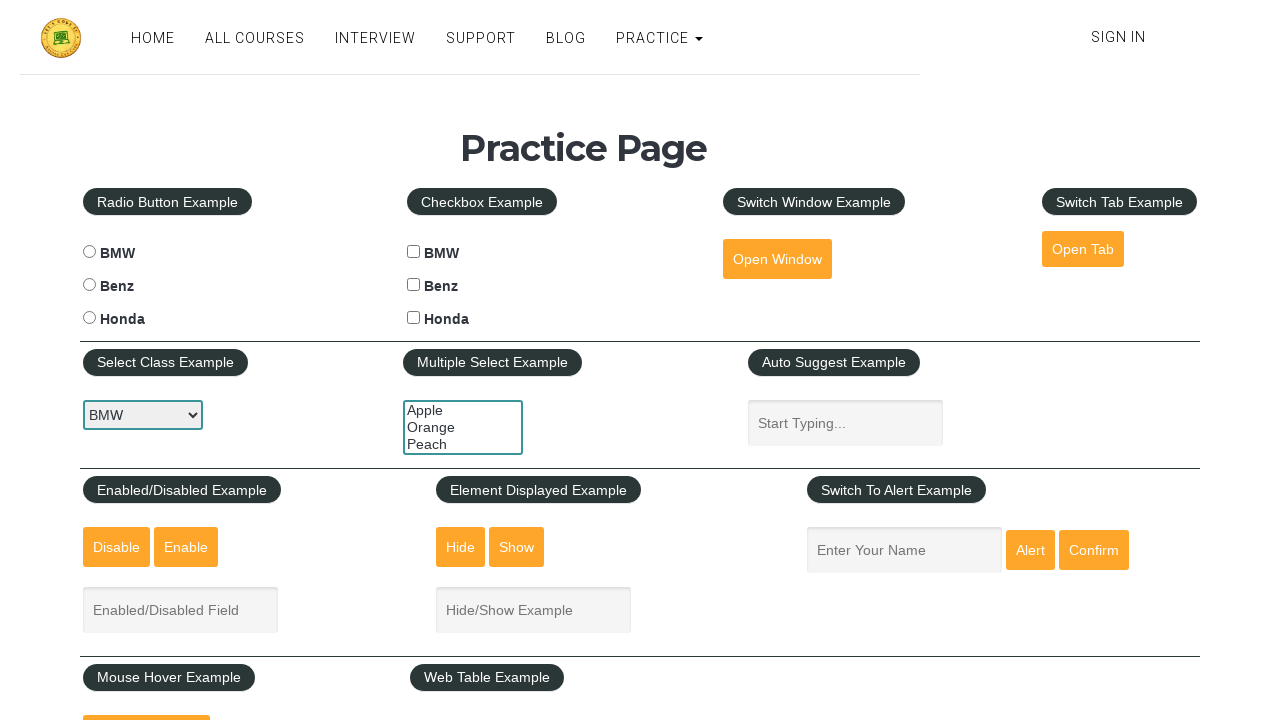

Located iframe with id 'courses-iframe'
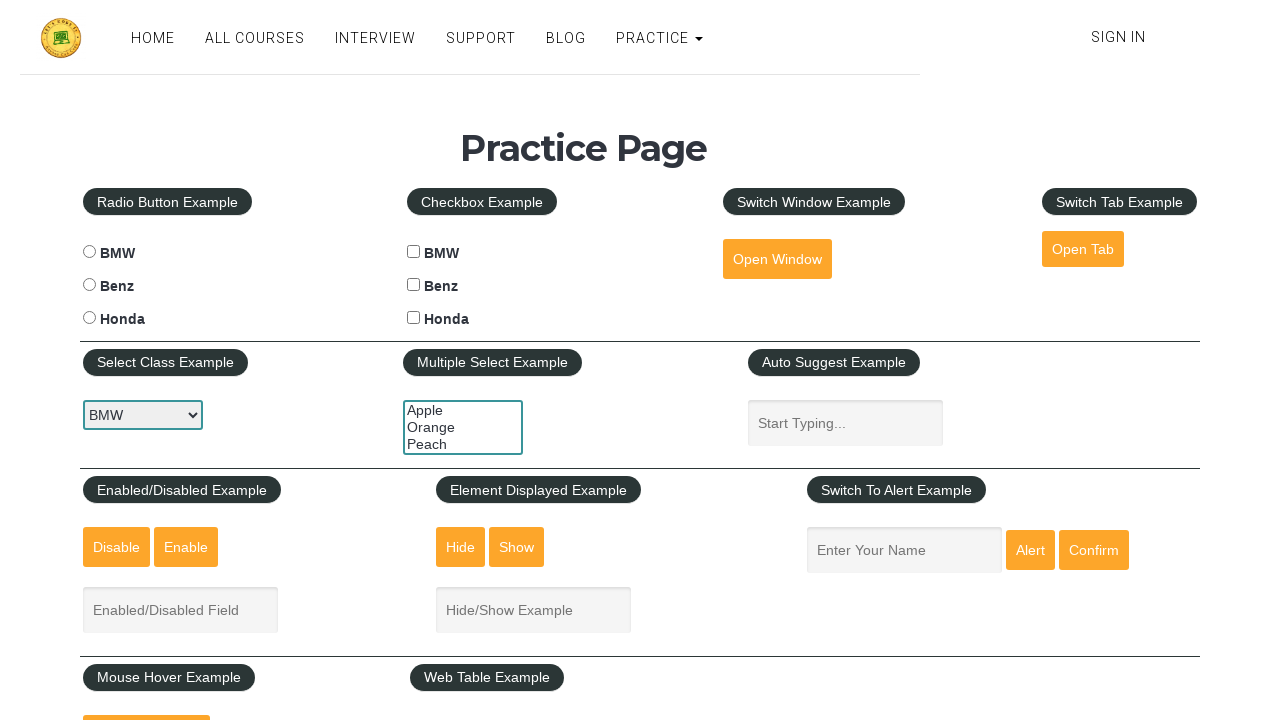

Filled search field inside iframe with 'selenium' on #courses-iframe >> internal:control=enter-frame >> input[id="search"]
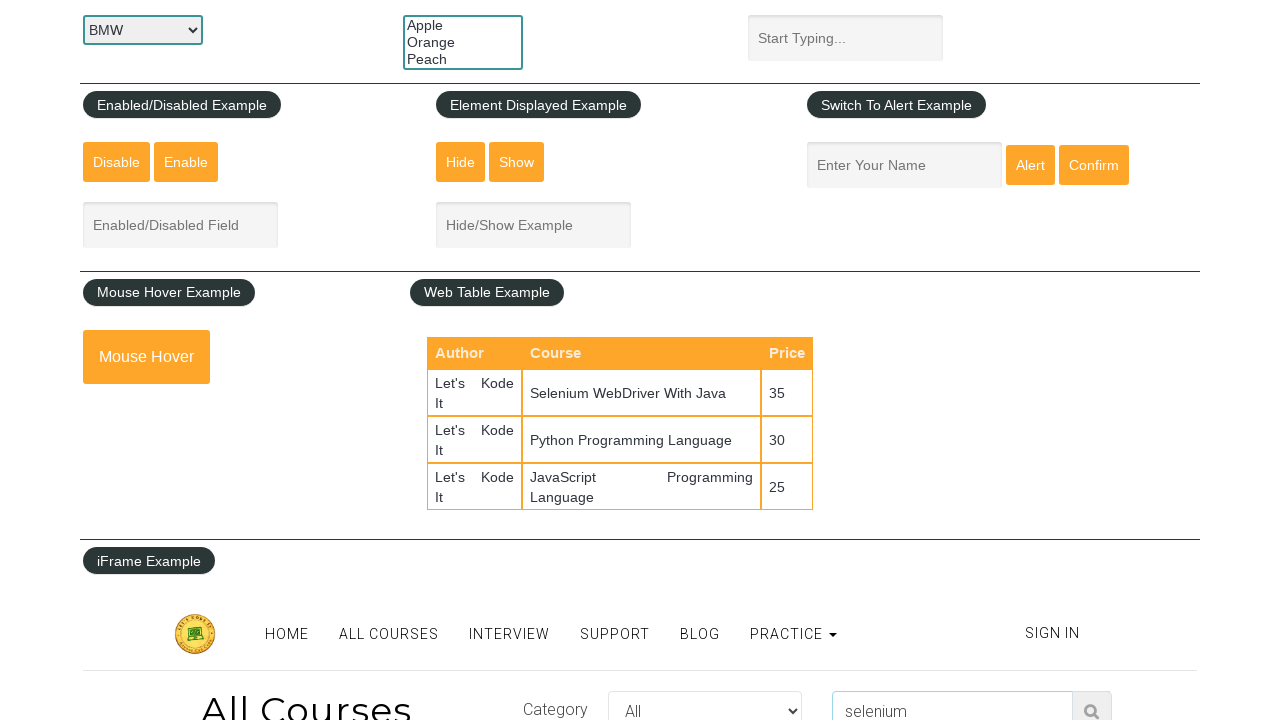

Filled name field outside iframe with 'Outside Iframe' on #name
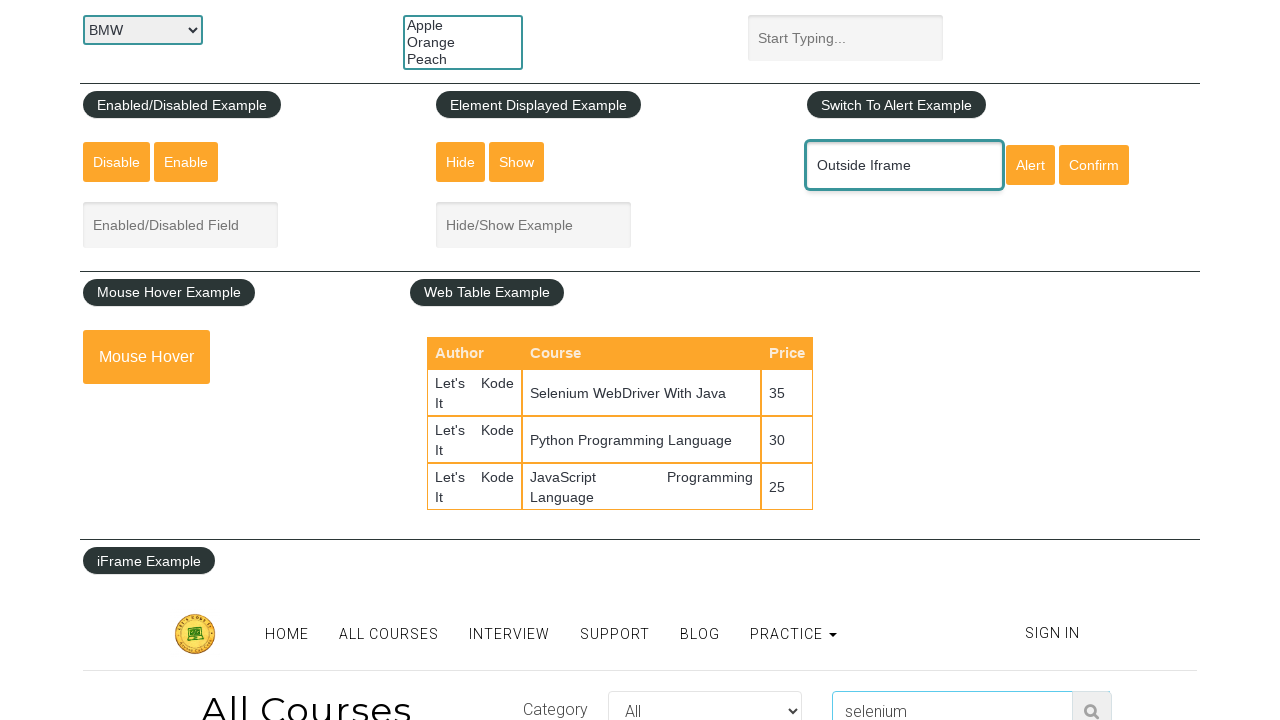

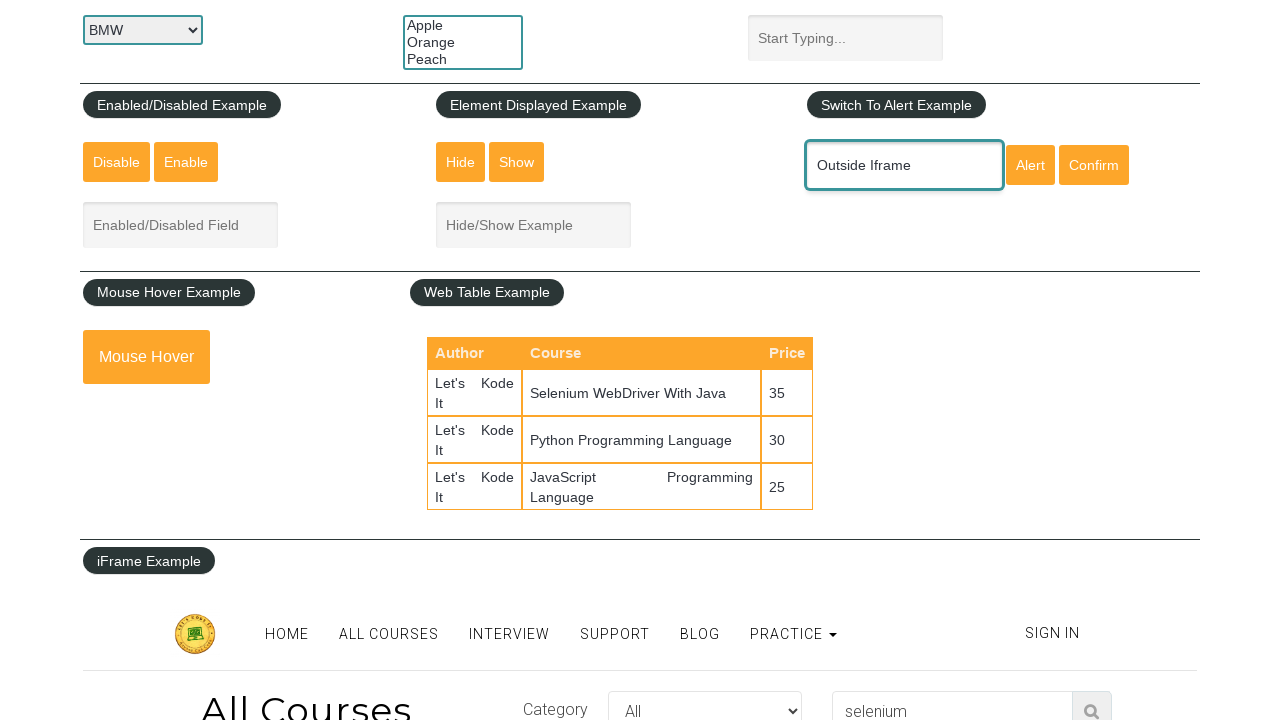